Tests the Rentler rental property search functionality by searching for a city, applying price filters (min and max), and verifying that search results are displayed.

Starting URL: https://www.rentler.com/

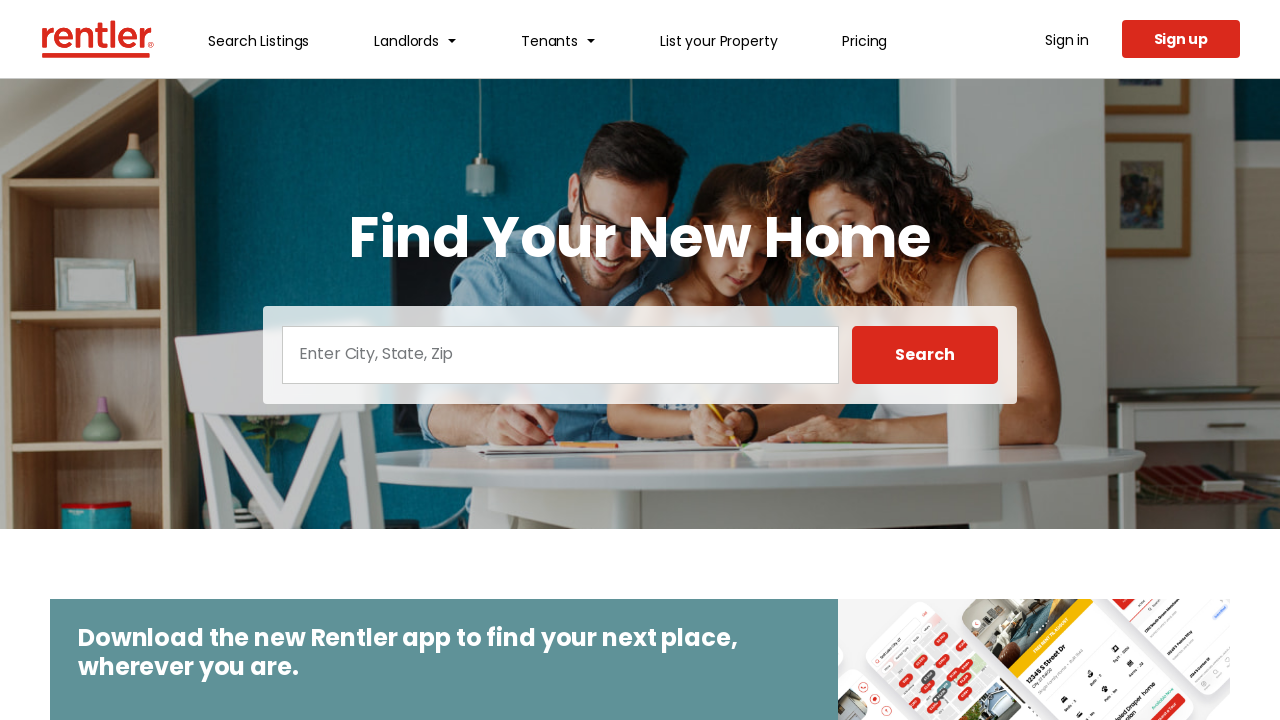

Filled location search field with 'South Jordan, Utah' on #Location
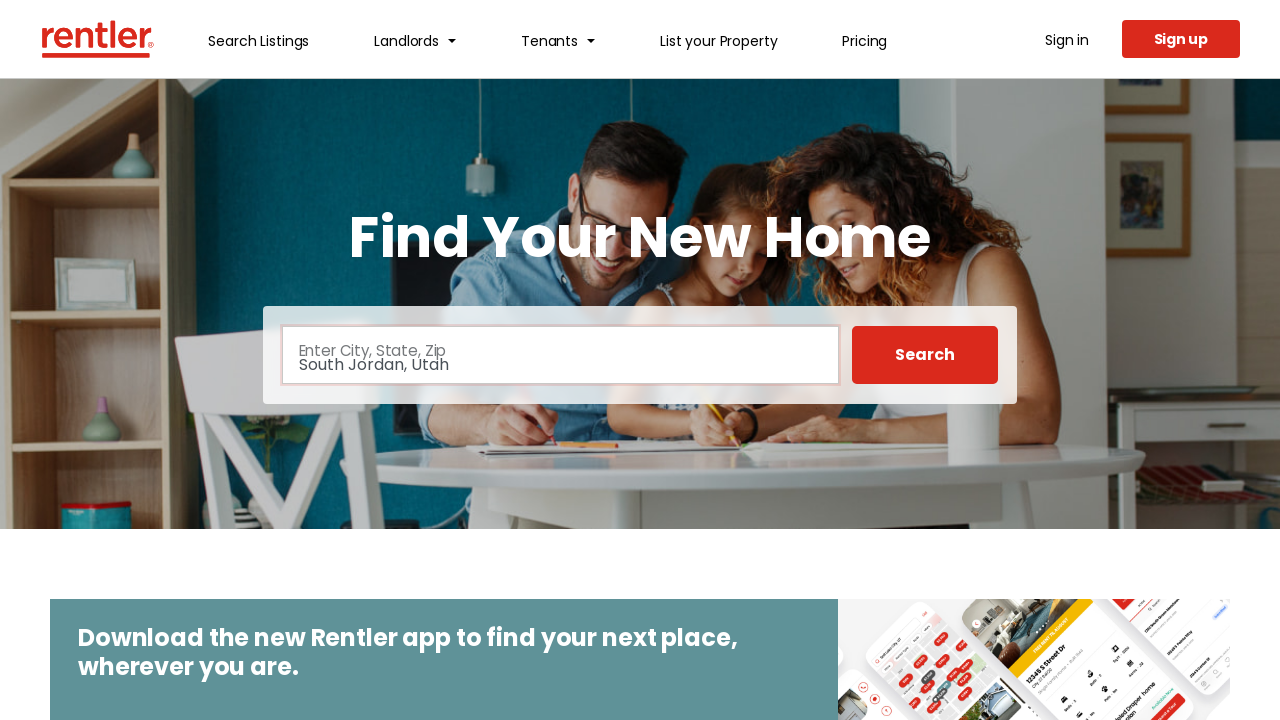

Clicked Search button to initiate rental property search at (925, 355) on internal:role=button[name="Search"i]
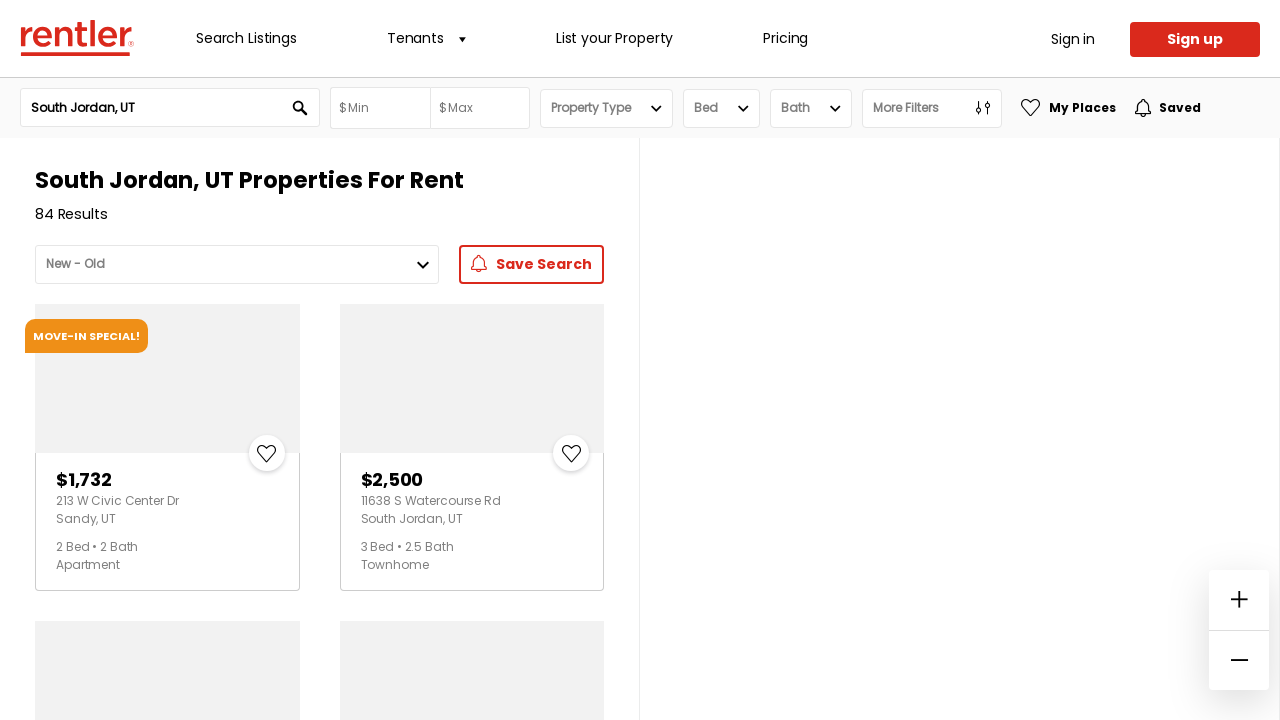

Waited for search results and price filter controls to load
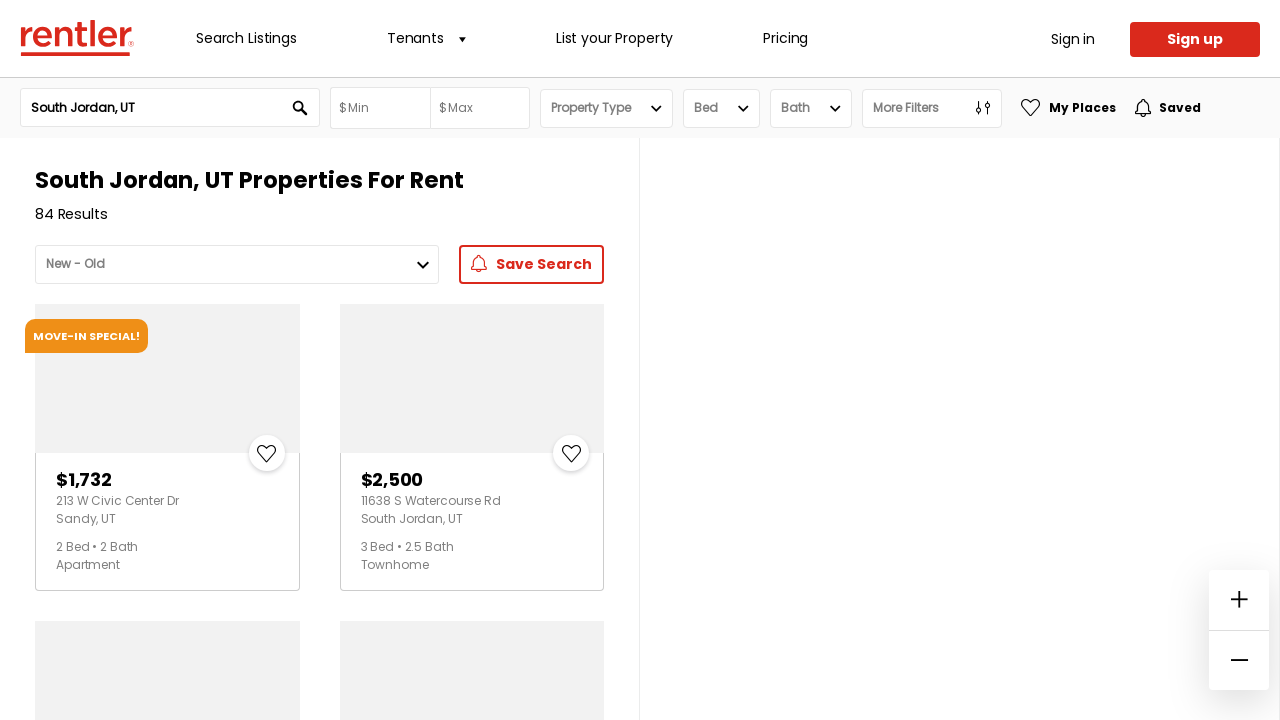

Clicked minimum price filter dropdown at (380, 108) on #minprice
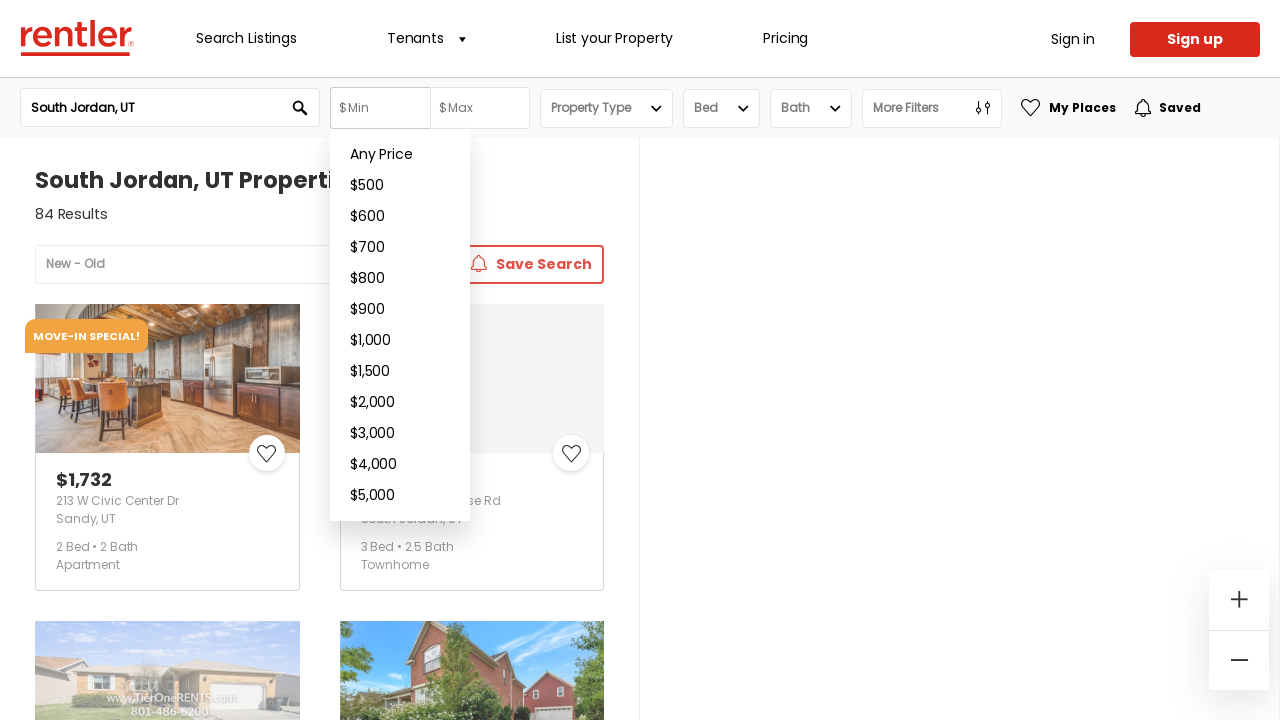

Selected minimum price filter: $2,000 at (400, 402) on internal:text="$2,000"i >> nth=0
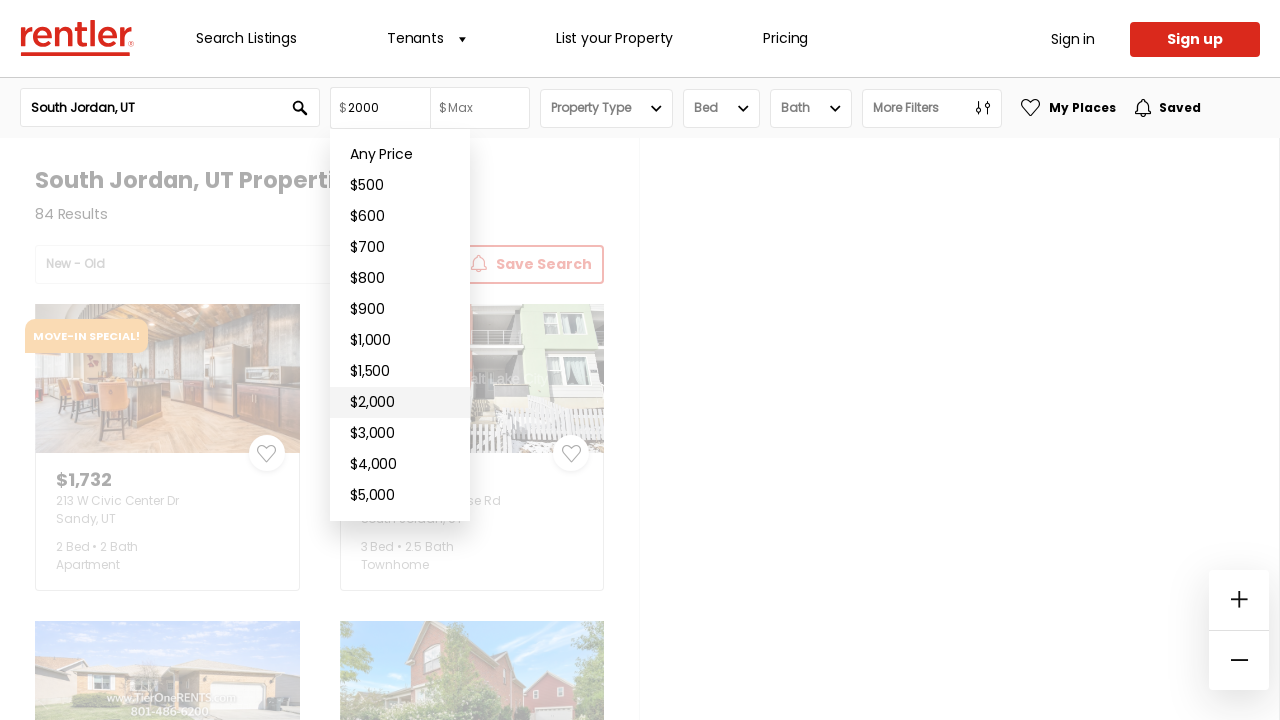

Clicked maximum price filter dropdown at (480, 108) on #maxprice
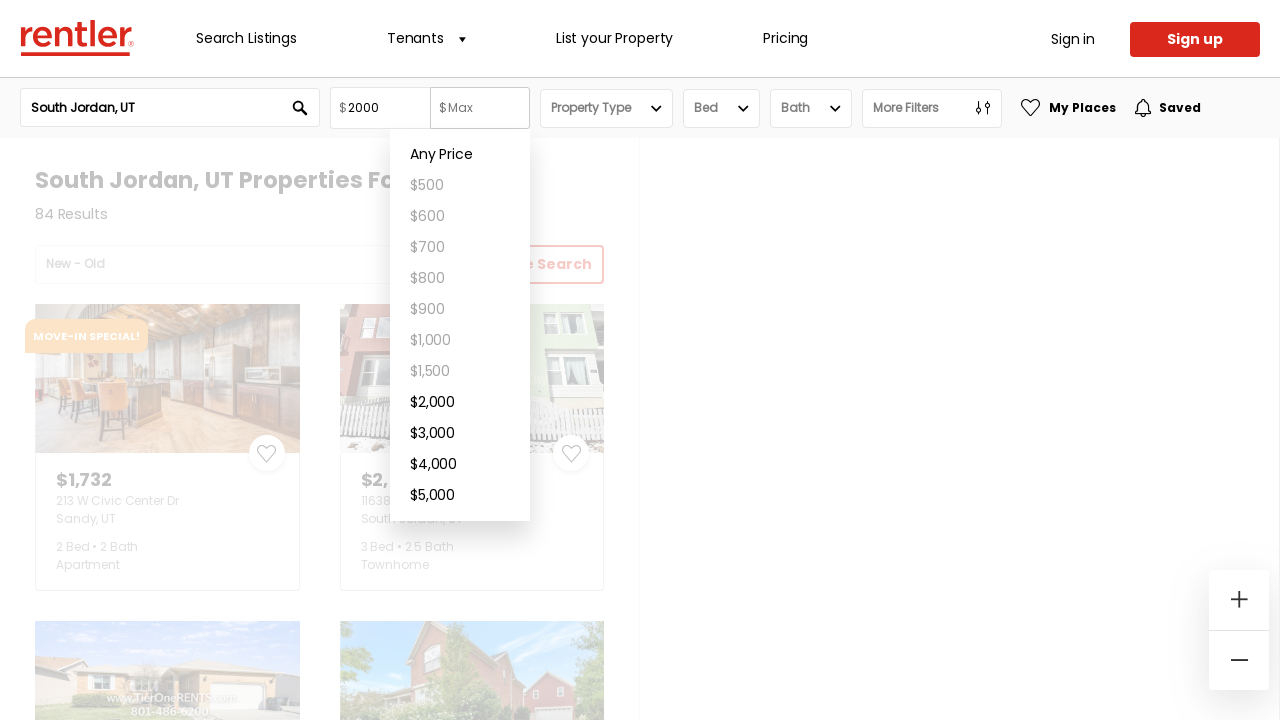

Selected maximum price filter: $3,000 at (460, 434) on internal:text="$3,000"i >> nth=1
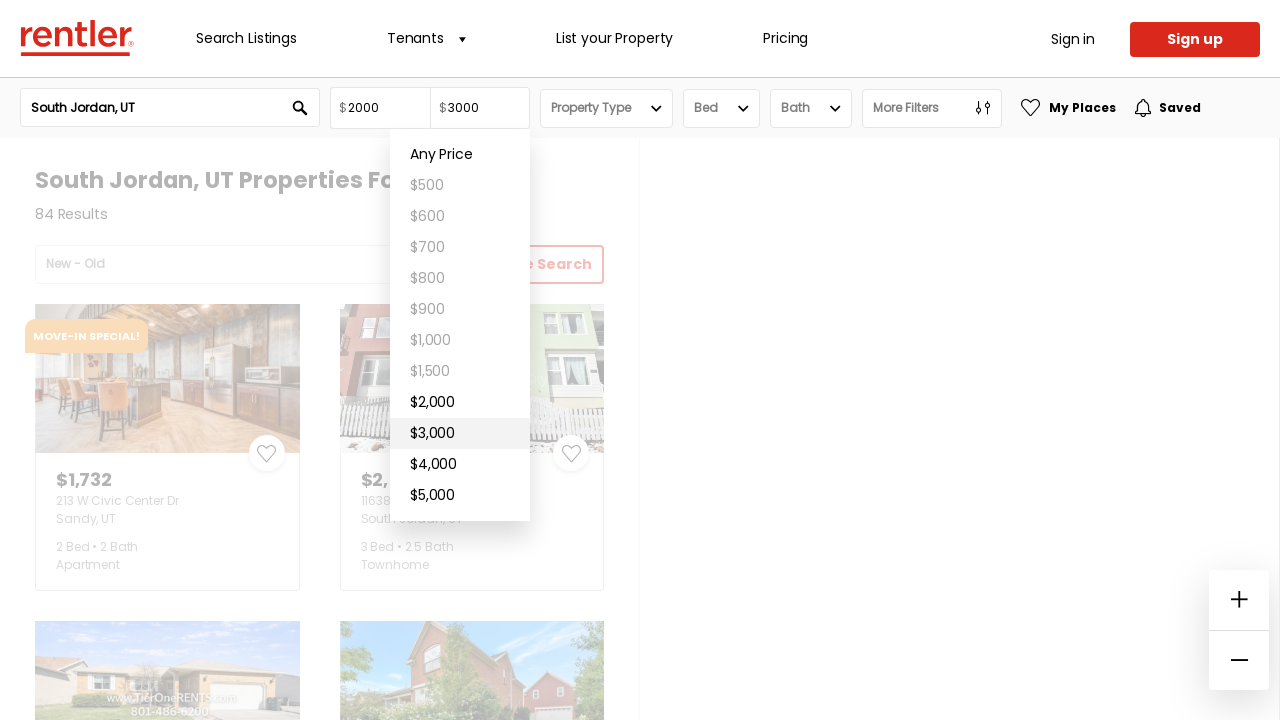

Waited for filtered search results to load
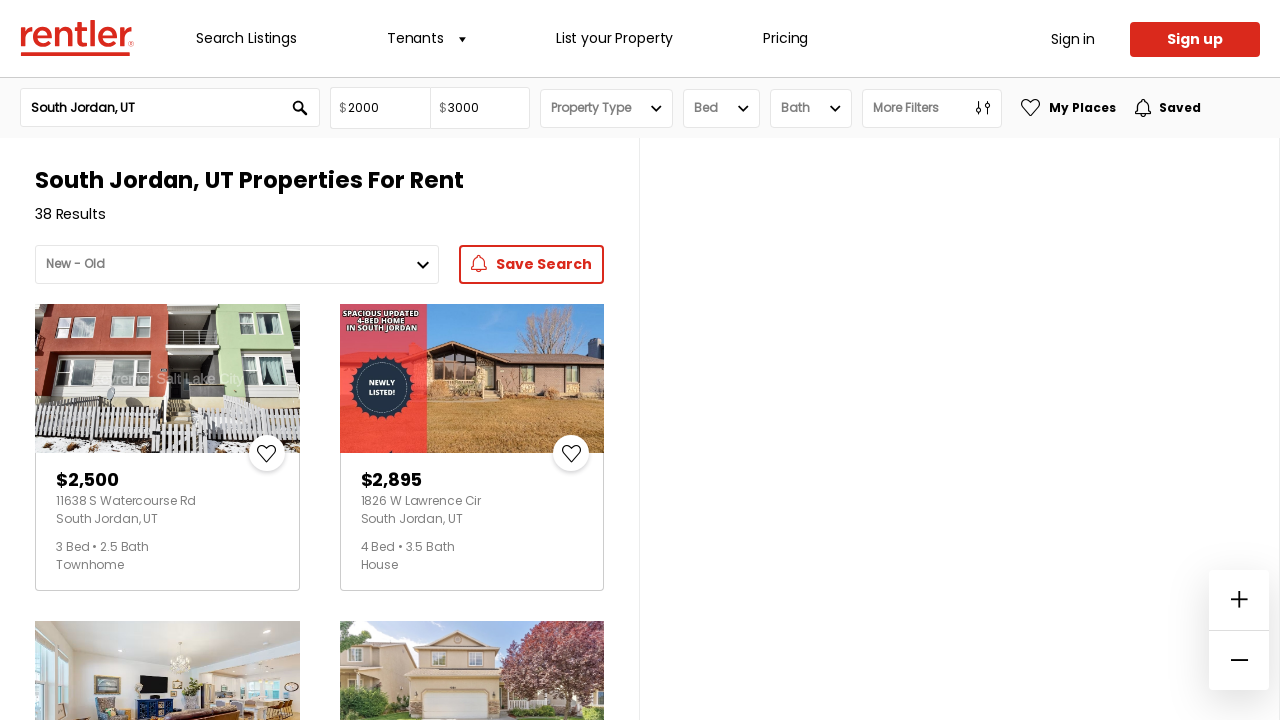

Verified that filtered rental property search results are displayed
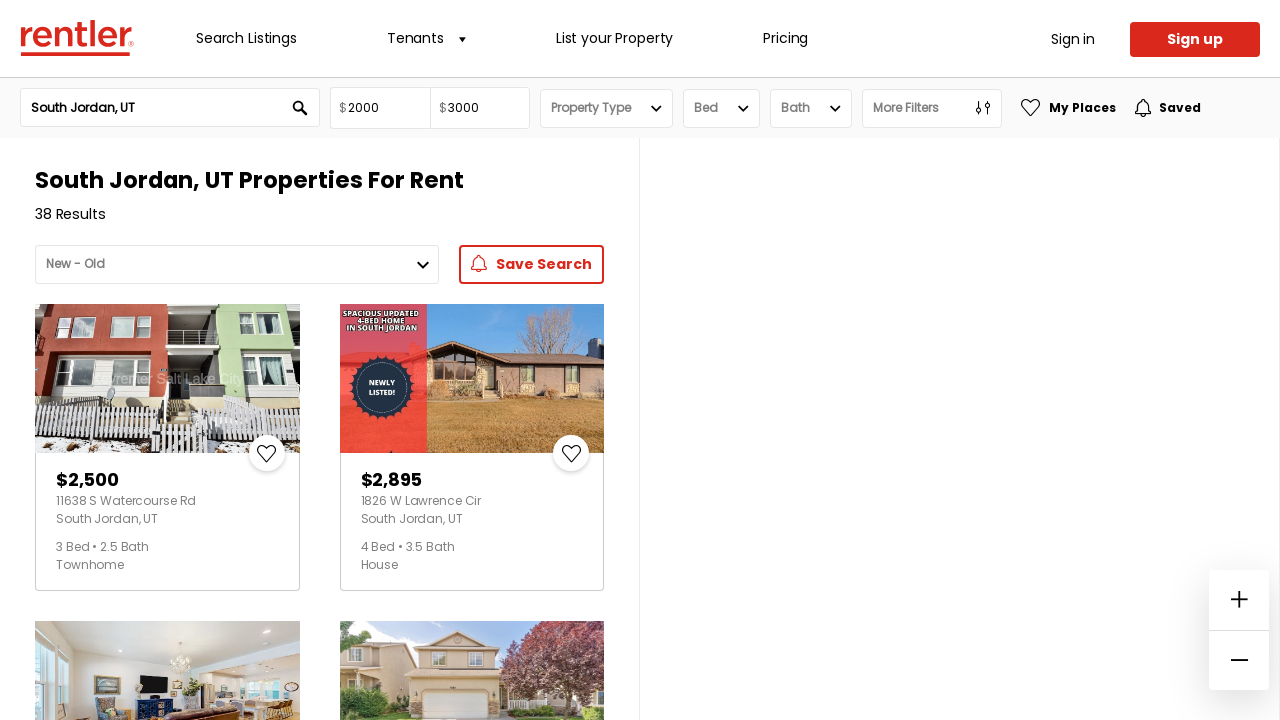

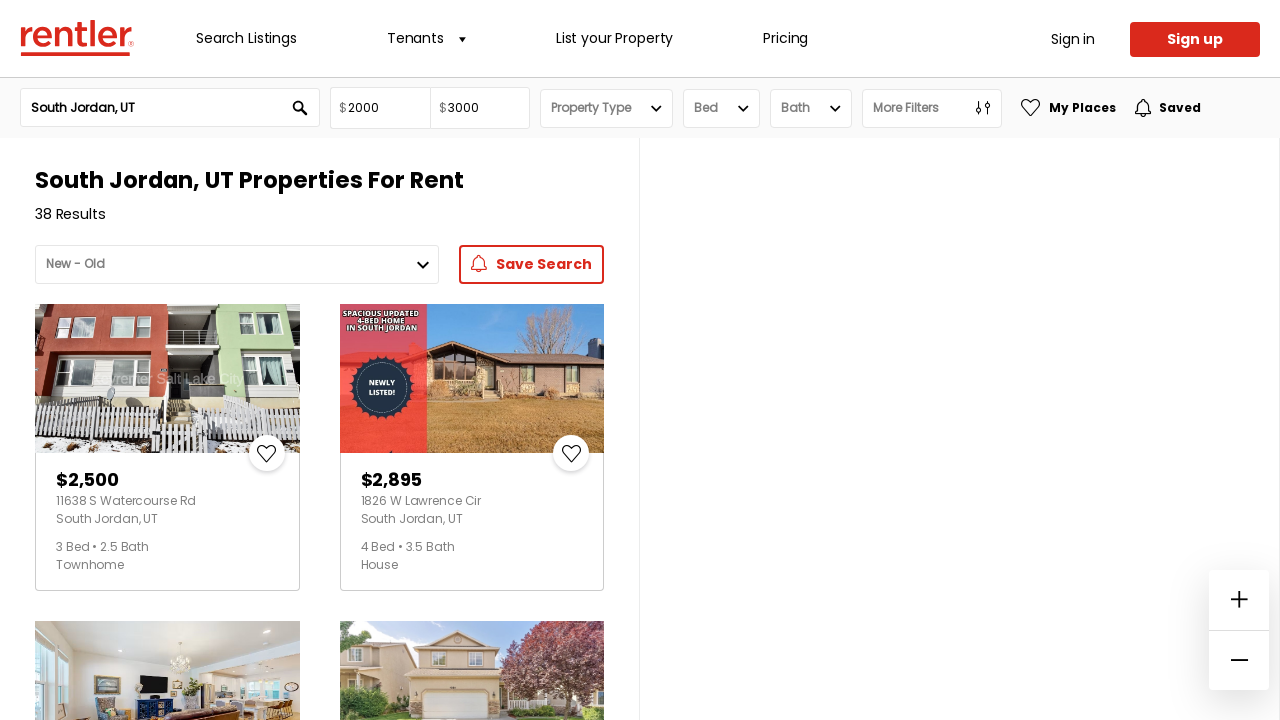